Tests browser back button functionality with todo filters

Starting URL: https://demo.playwright.dev/todomvc

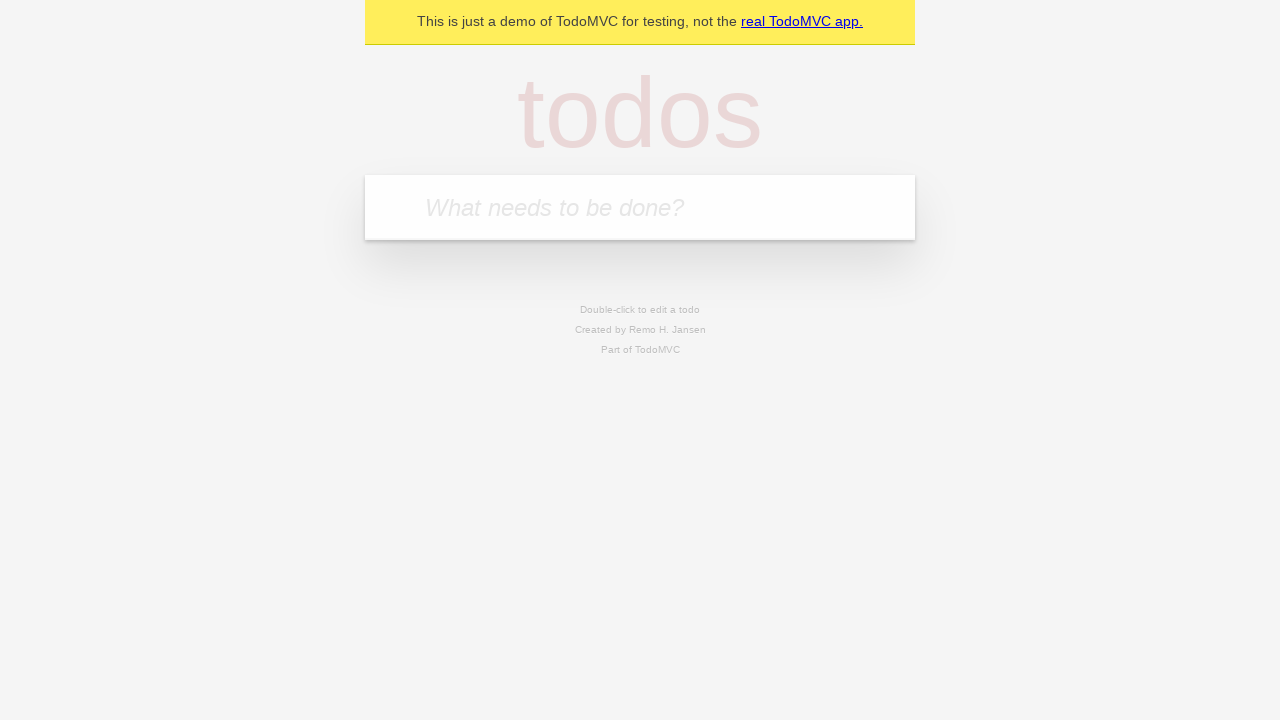

Filled todo input with 'buy some cheese' on internal:attr=[placeholder="What needs to be done?"i]
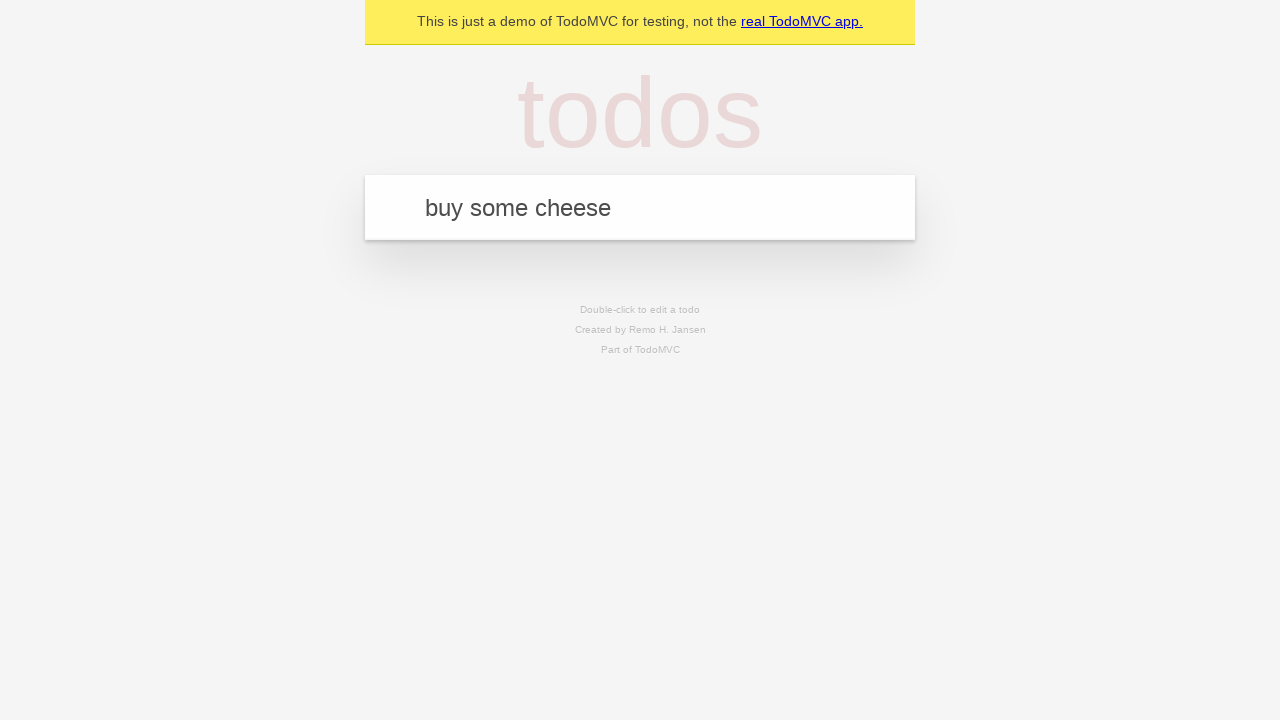

Pressed Enter to add todo 'buy some cheese' on internal:attr=[placeholder="What needs to be done?"i]
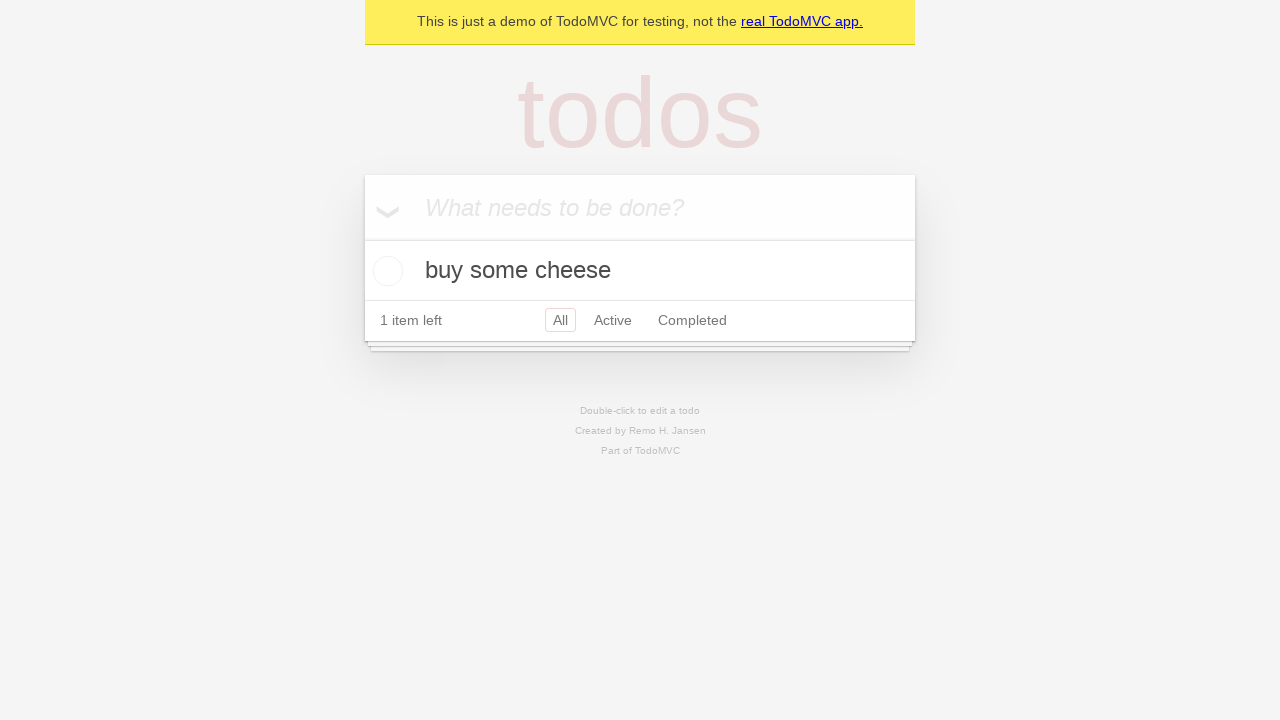

Filled todo input with 'feed the cat' on internal:attr=[placeholder="What needs to be done?"i]
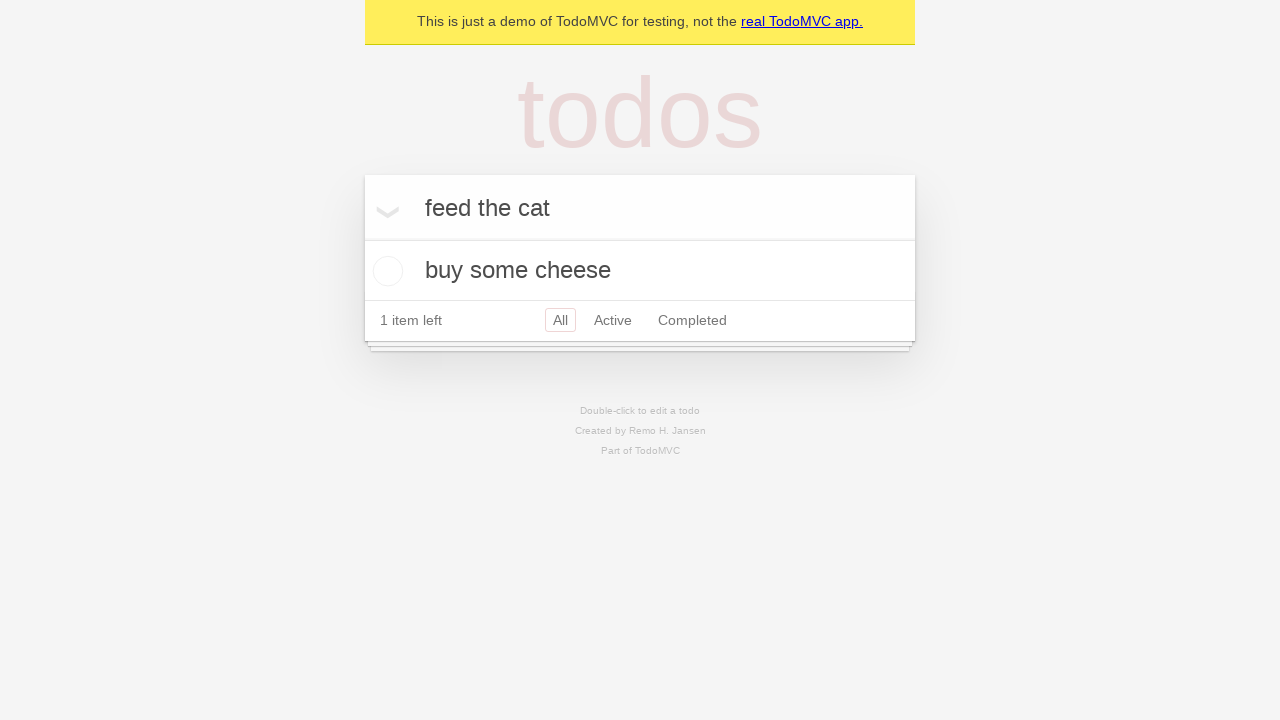

Pressed Enter to add todo 'feed the cat' on internal:attr=[placeholder="What needs to be done?"i]
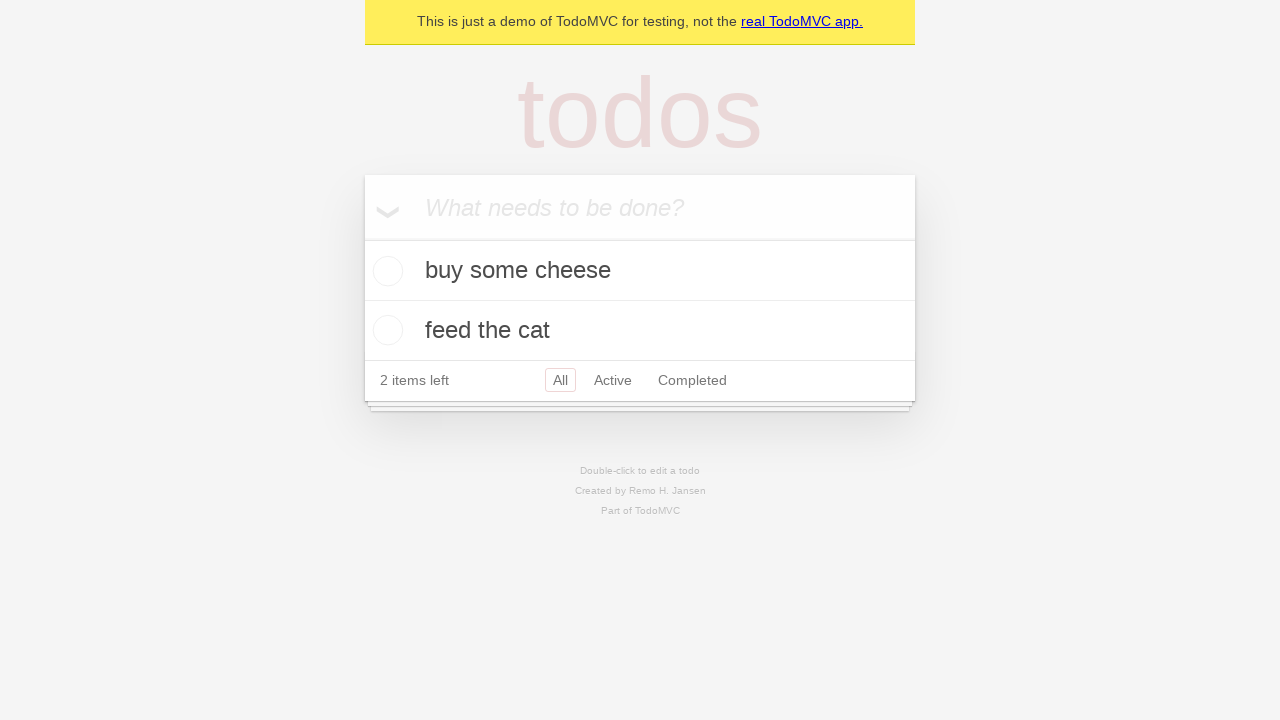

Filled todo input with 'book a doctors appointment' on internal:attr=[placeholder="What needs to be done?"i]
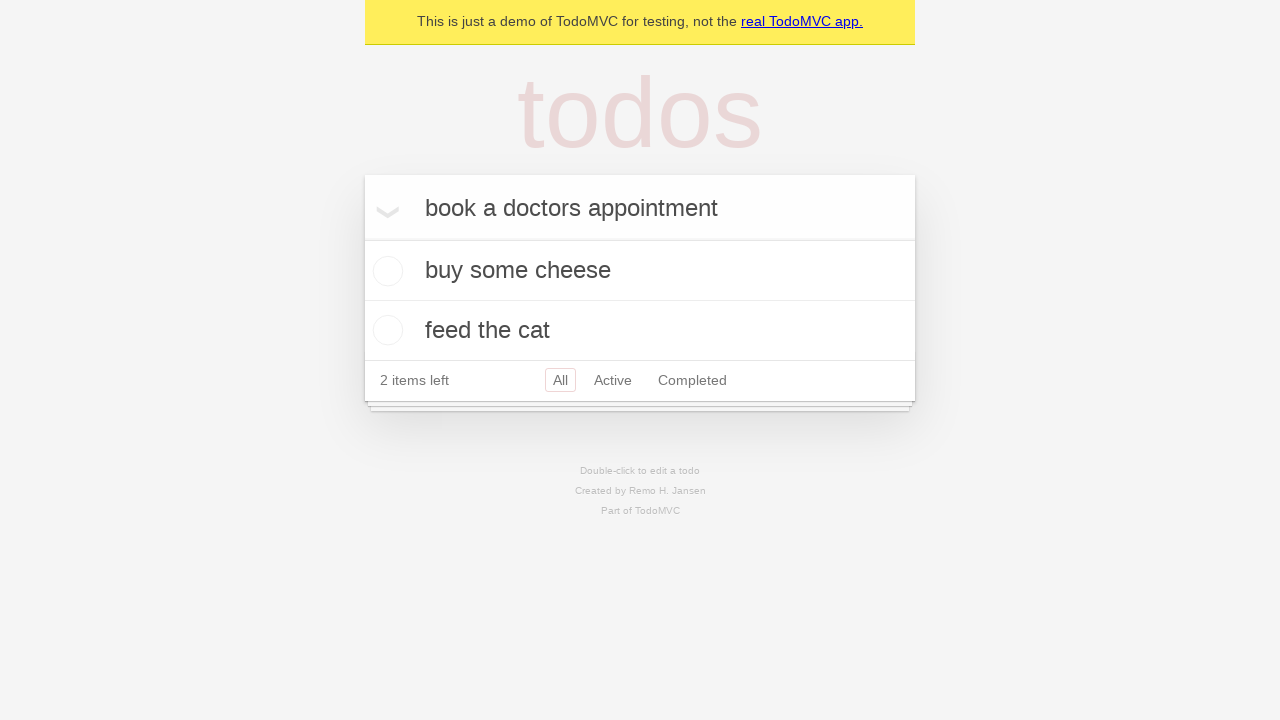

Pressed Enter to add todo 'book a doctors appointment' on internal:attr=[placeholder="What needs to be done?"i]
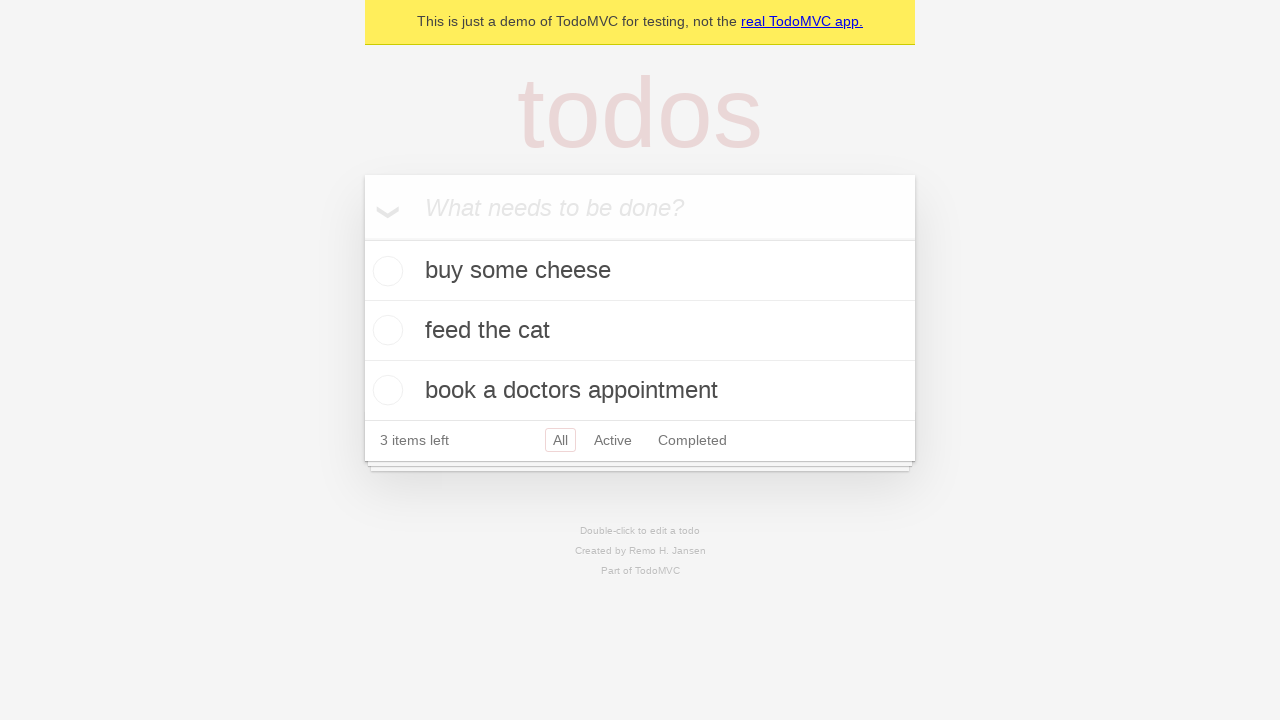

All three todo items loaded
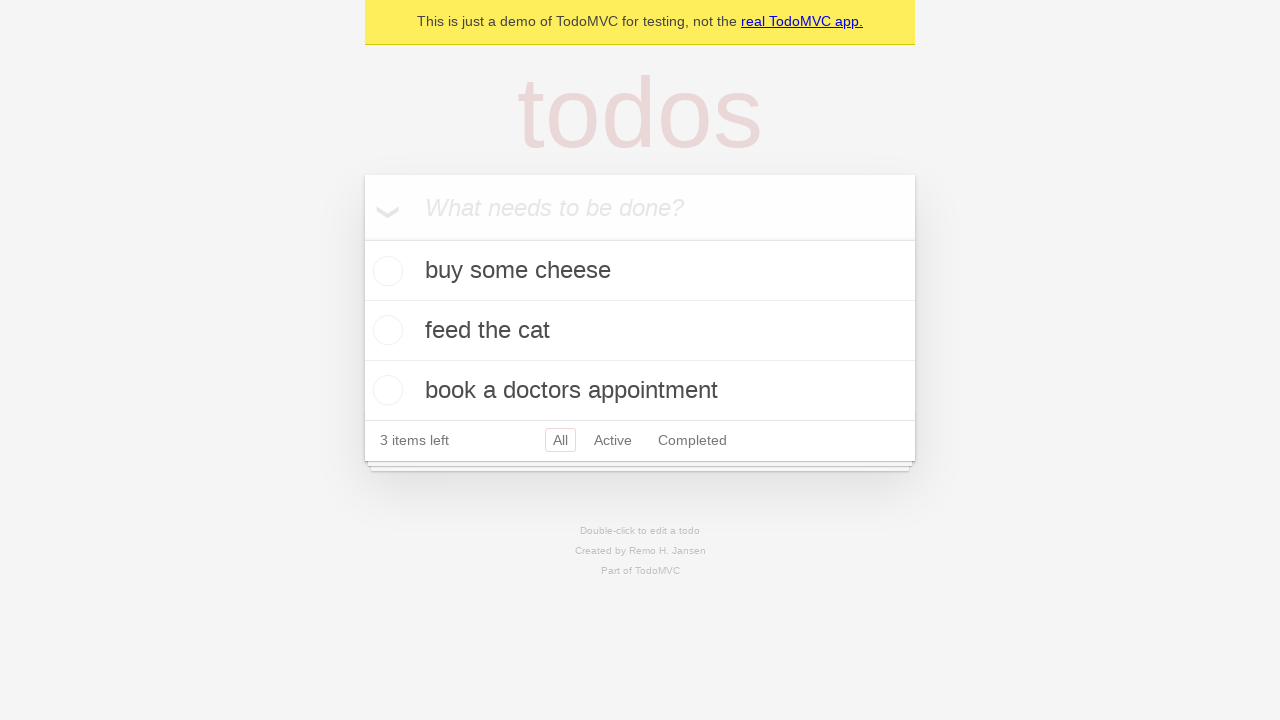

Checked the second todo item 'feed the cat' at (385, 330) on internal:testid=[data-testid="todo-item"s] >> nth=1 >> internal:role=checkbox
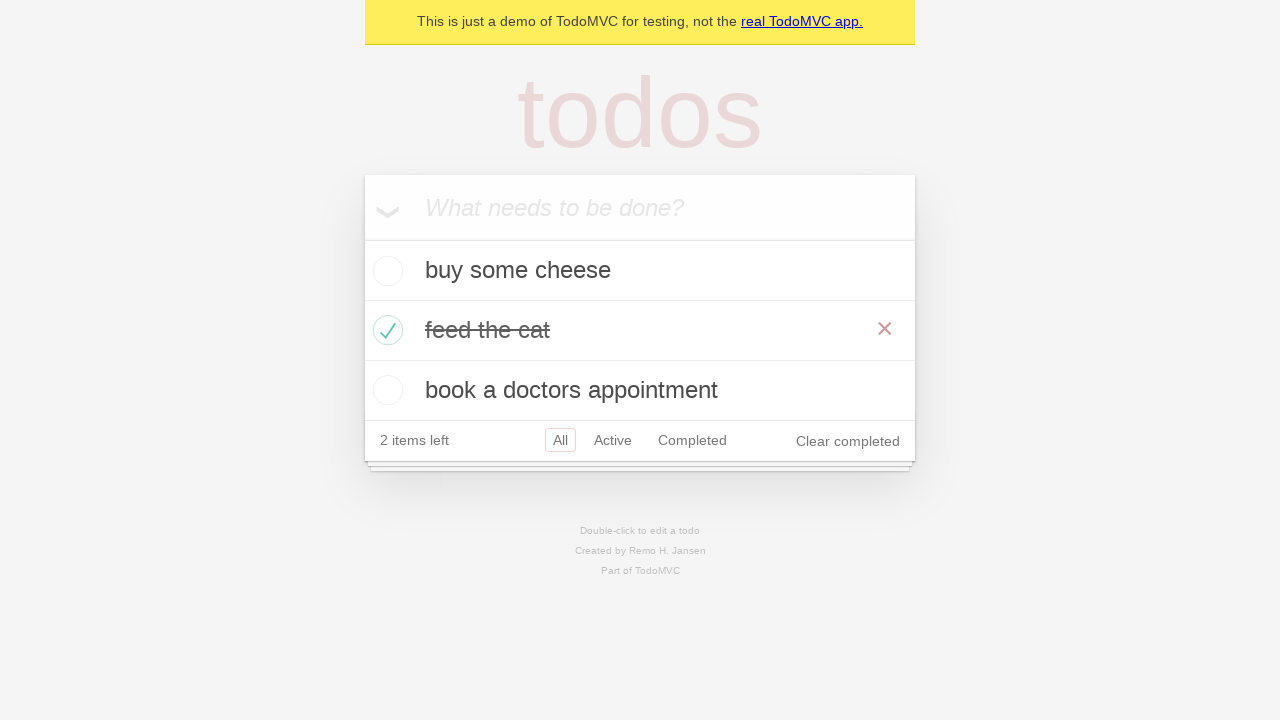

Clicked 'All' filter at (560, 440) on internal:role=link[name="All"i]
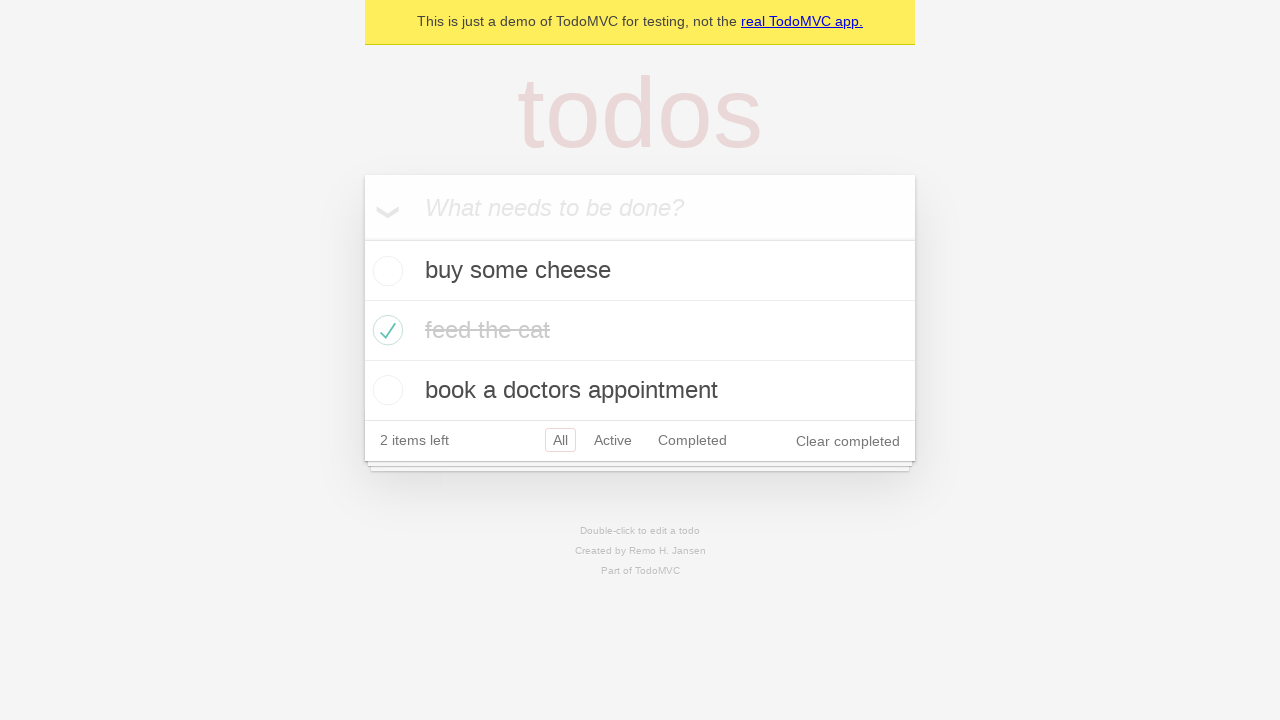

Clicked 'Active' filter at (613, 440) on internal:role=link[name="Active"i]
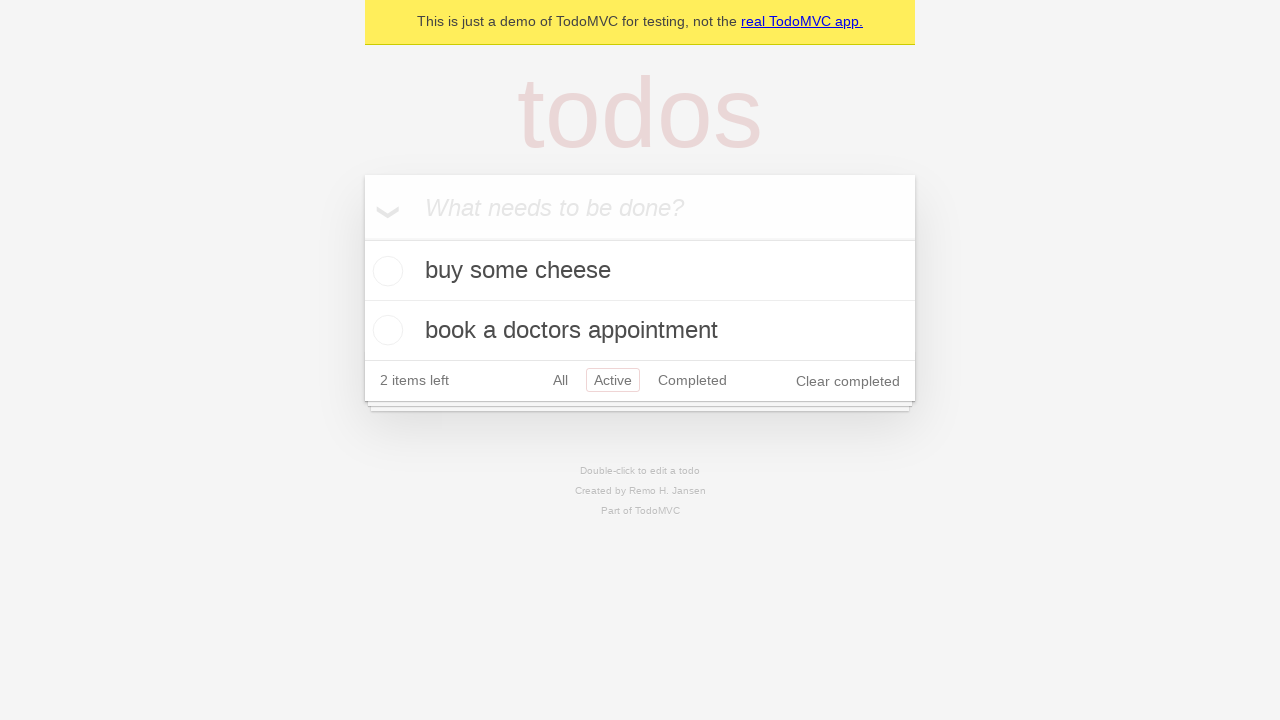

Clicked 'Completed' filter at (692, 380) on internal:role=link[name="Completed"i]
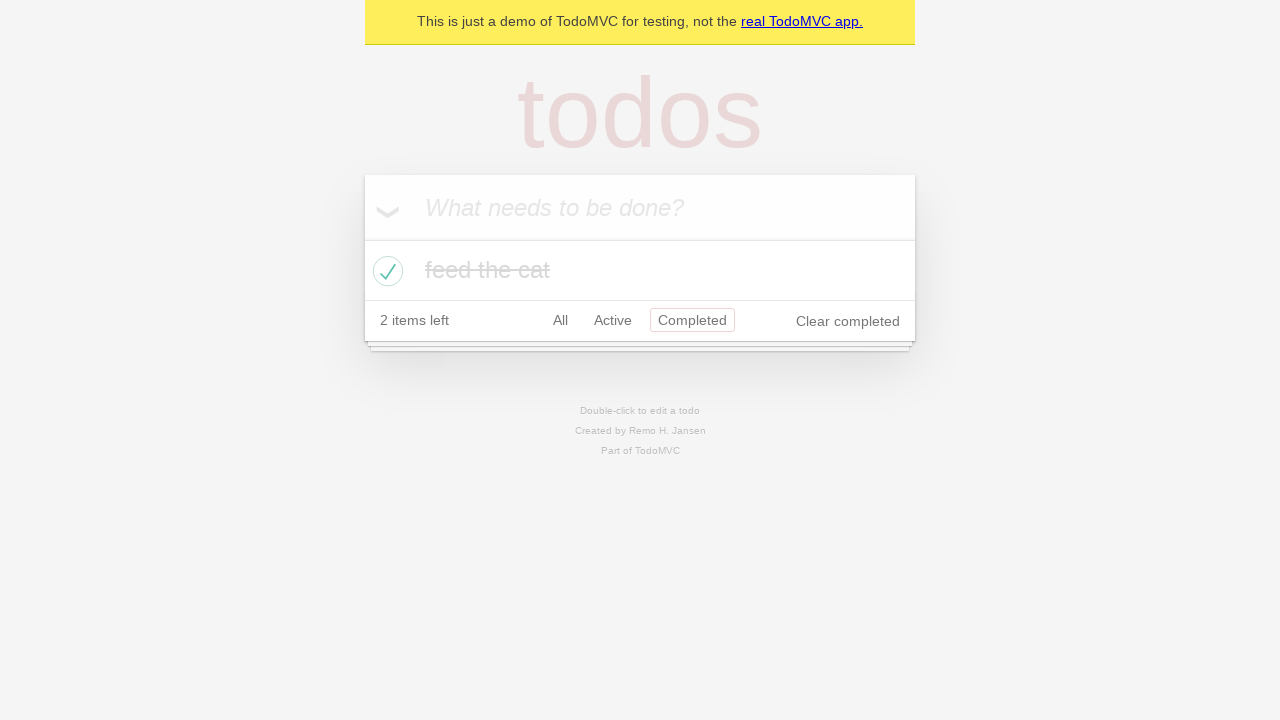

Navigated back from 'Completed' filter to 'Active' filter
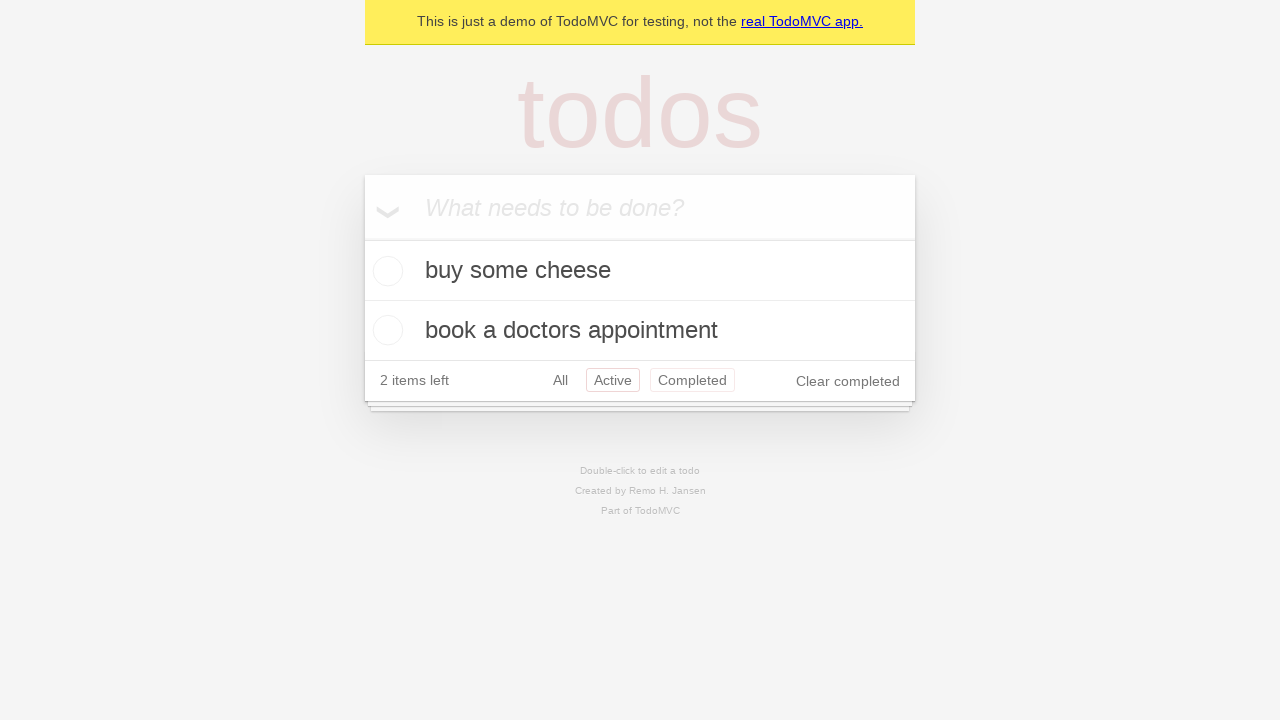

Navigated back from 'Active' filter to 'All' filter
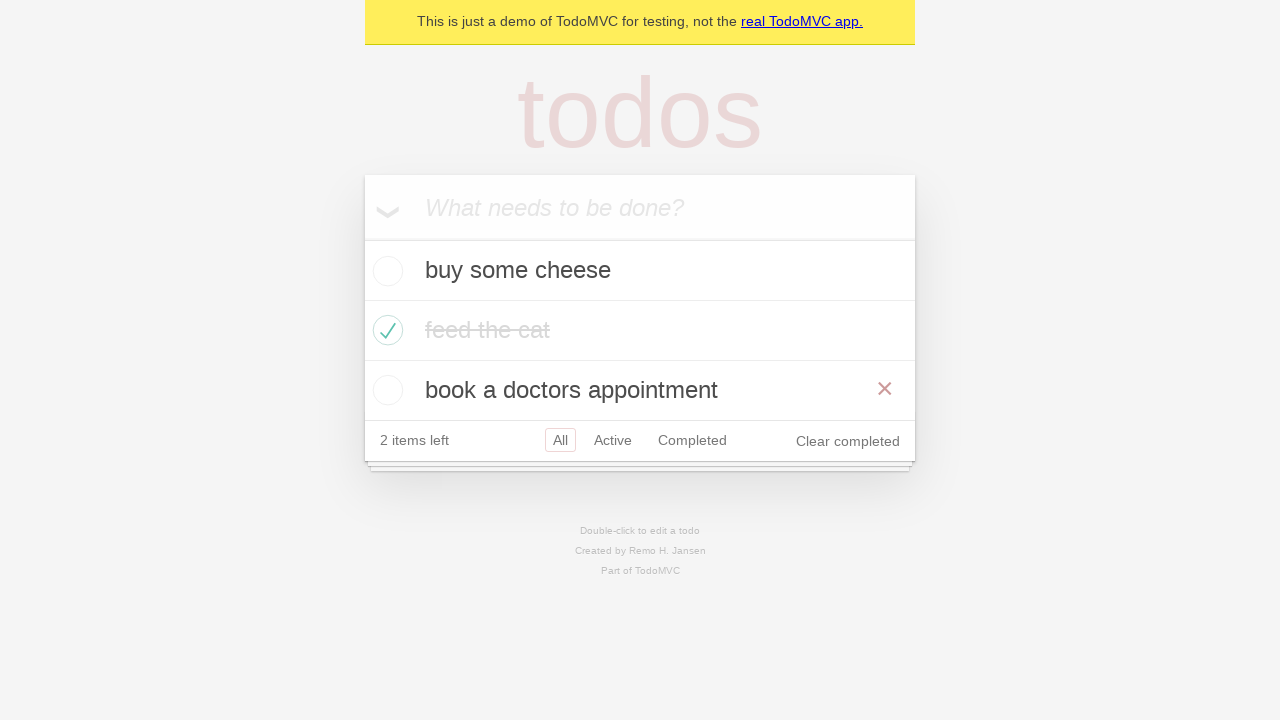

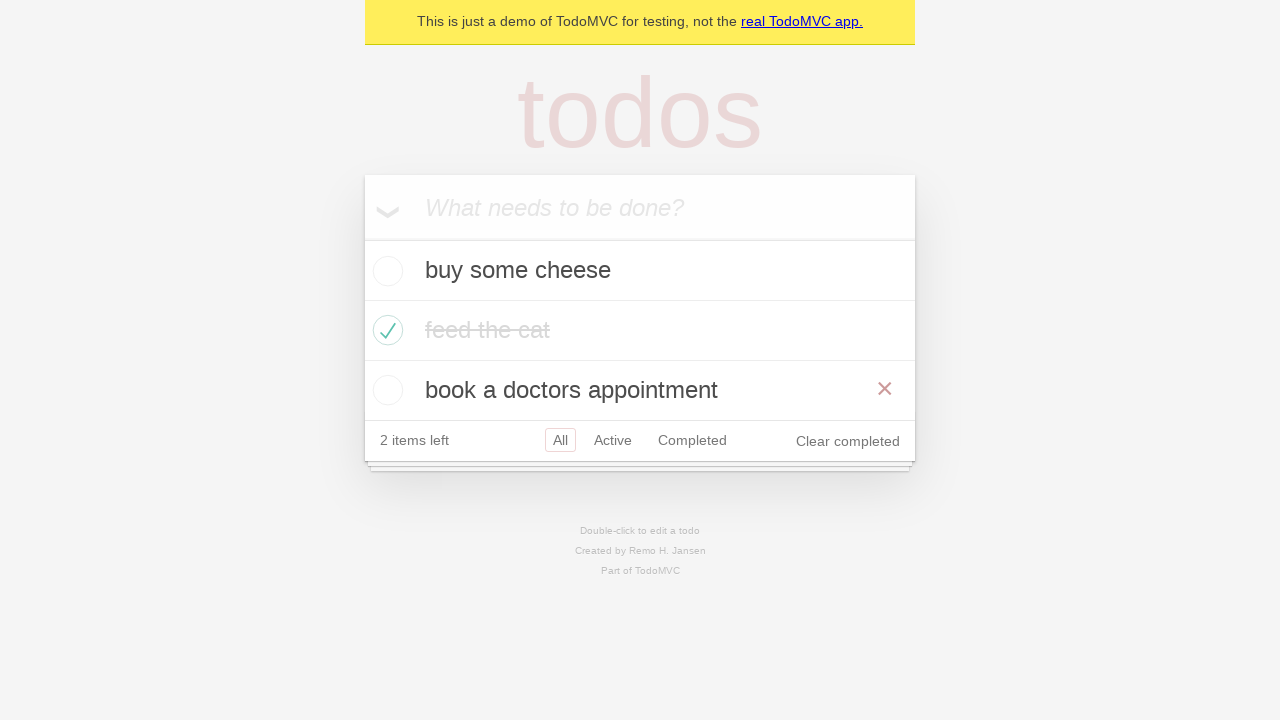